Navigates to a Meituan food category page and scrolls down multiple times to trigger lazy loading of content, simulating a user browsing through the page listings.

Starting URL: http://bj.meituan.com/category/meishi?mtt=1.index%2Ffloornew.nc.1.iz46epfq

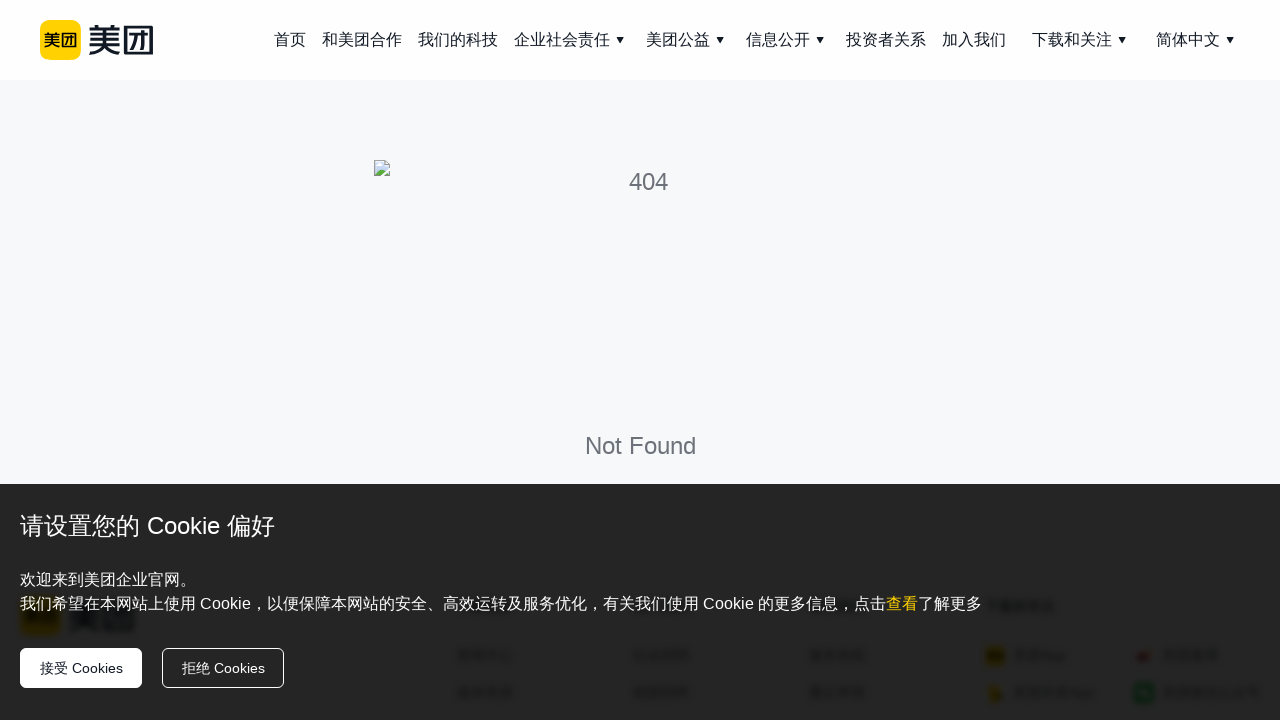

Scrolled down 10000 pixels (scroll iteration 1/6)
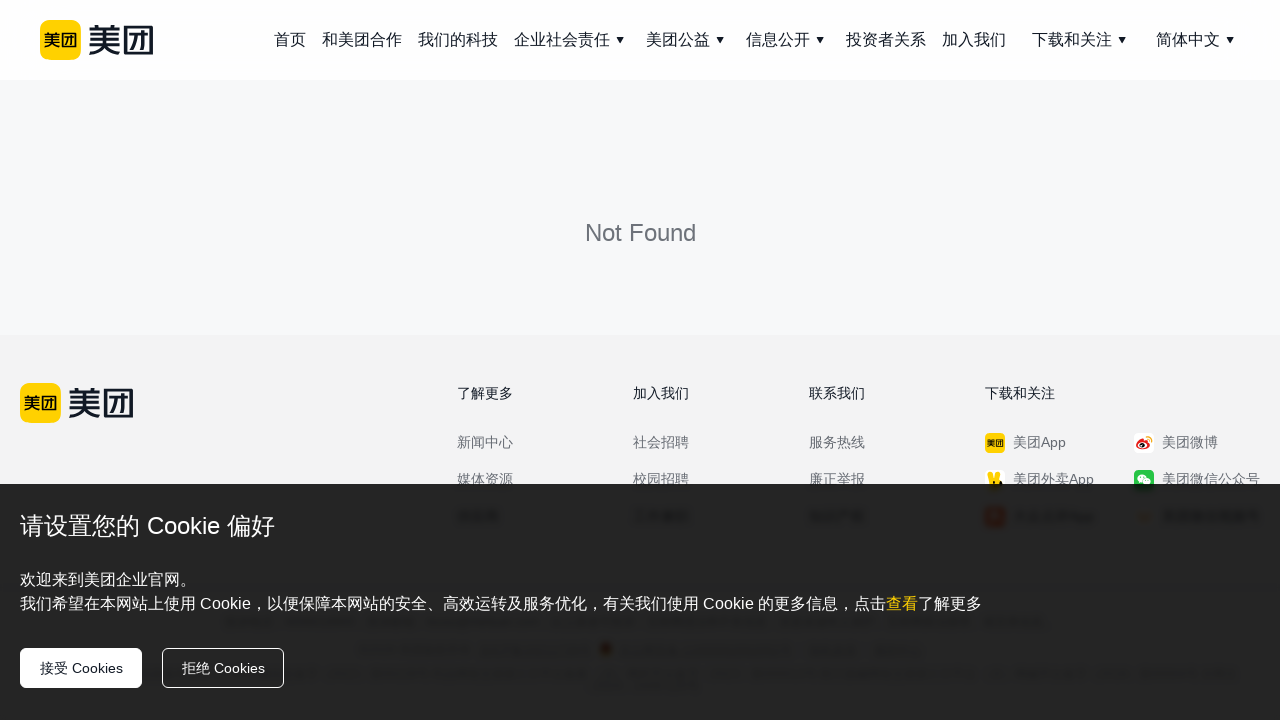

Waited 2000ms for lazy-loaded content to load after scroll 1
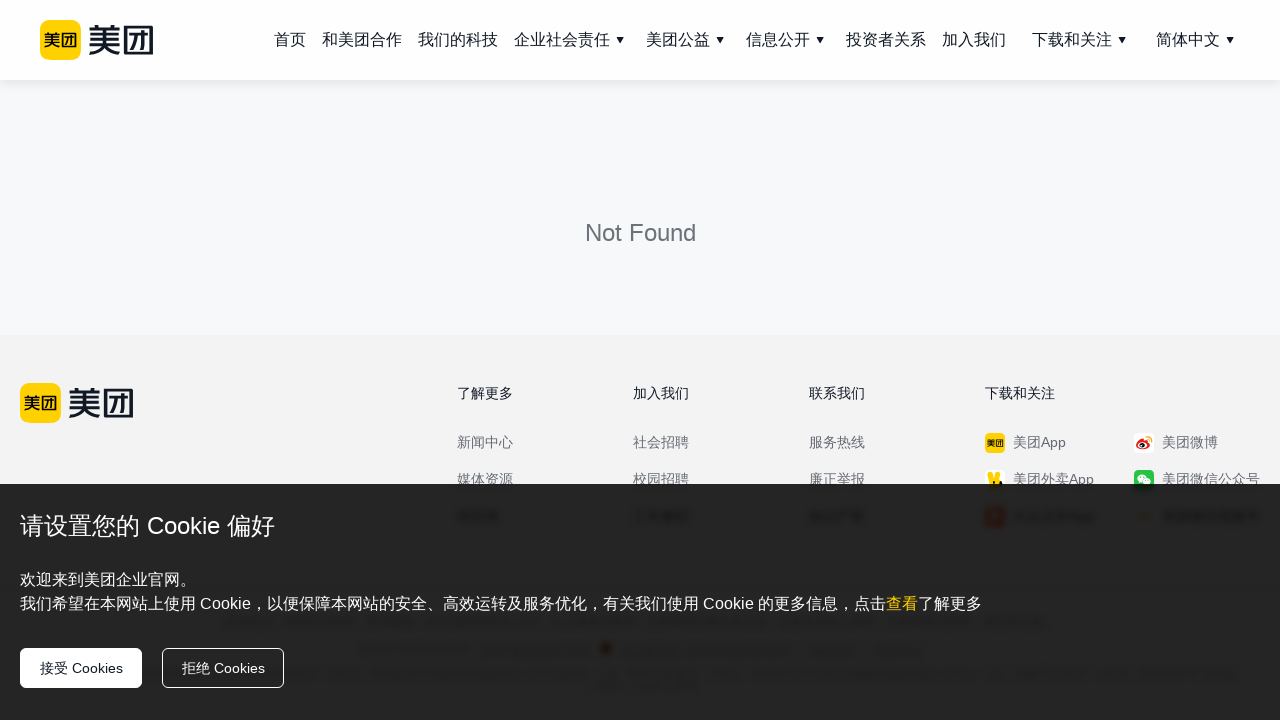

Scrolled down 10000 pixels (scroll iteration 2/6)
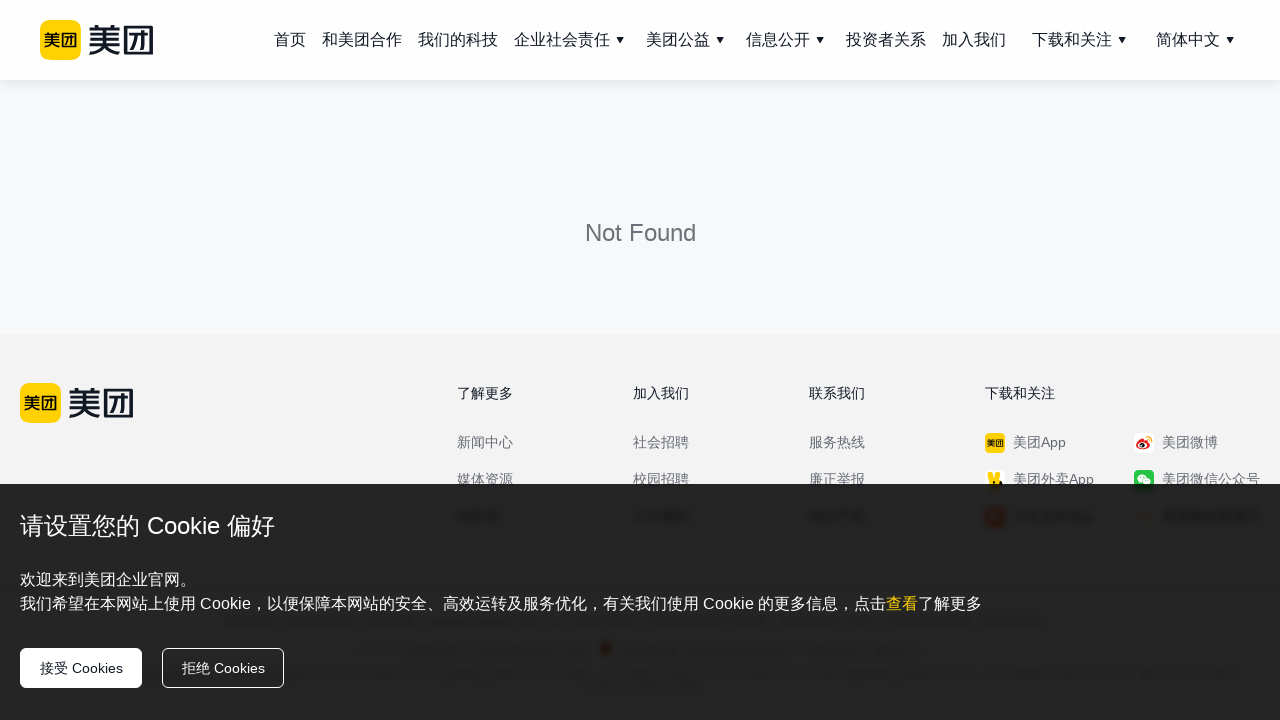

Waited 2000ms for lazy-loaded content to load after scroll 2
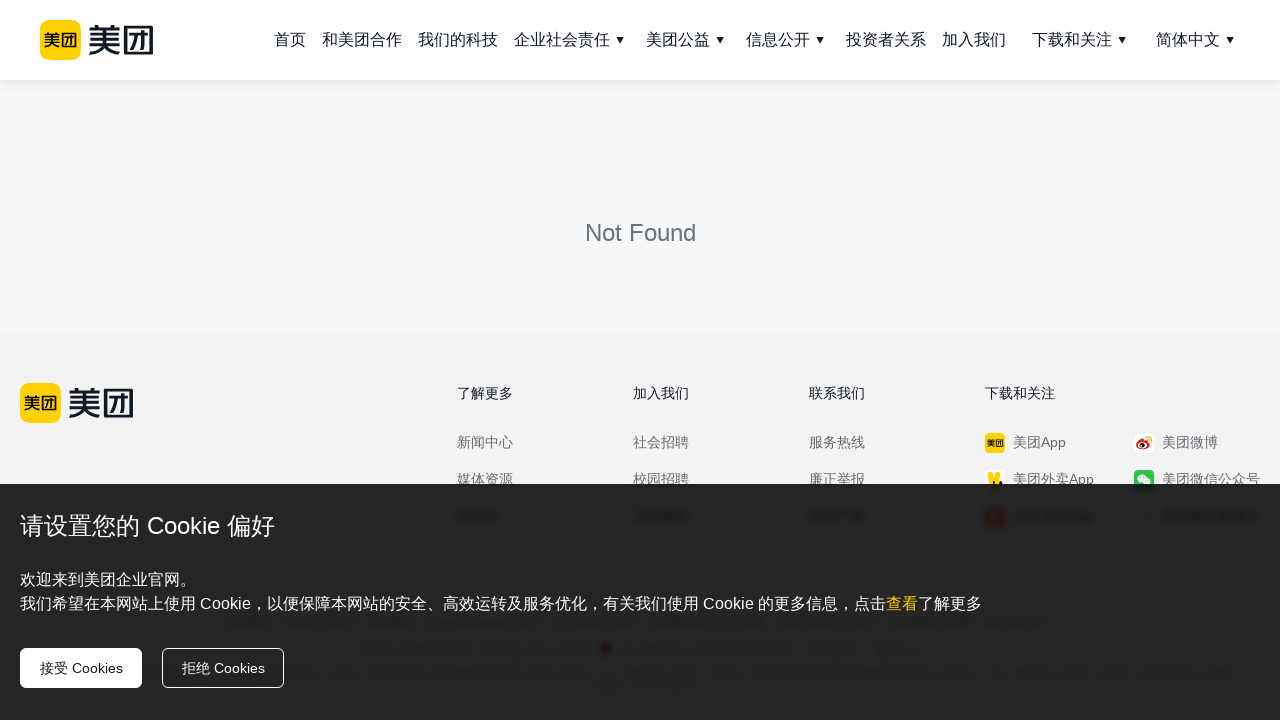

Scrolled down 10000 pixels (scroll iteration 3/6)
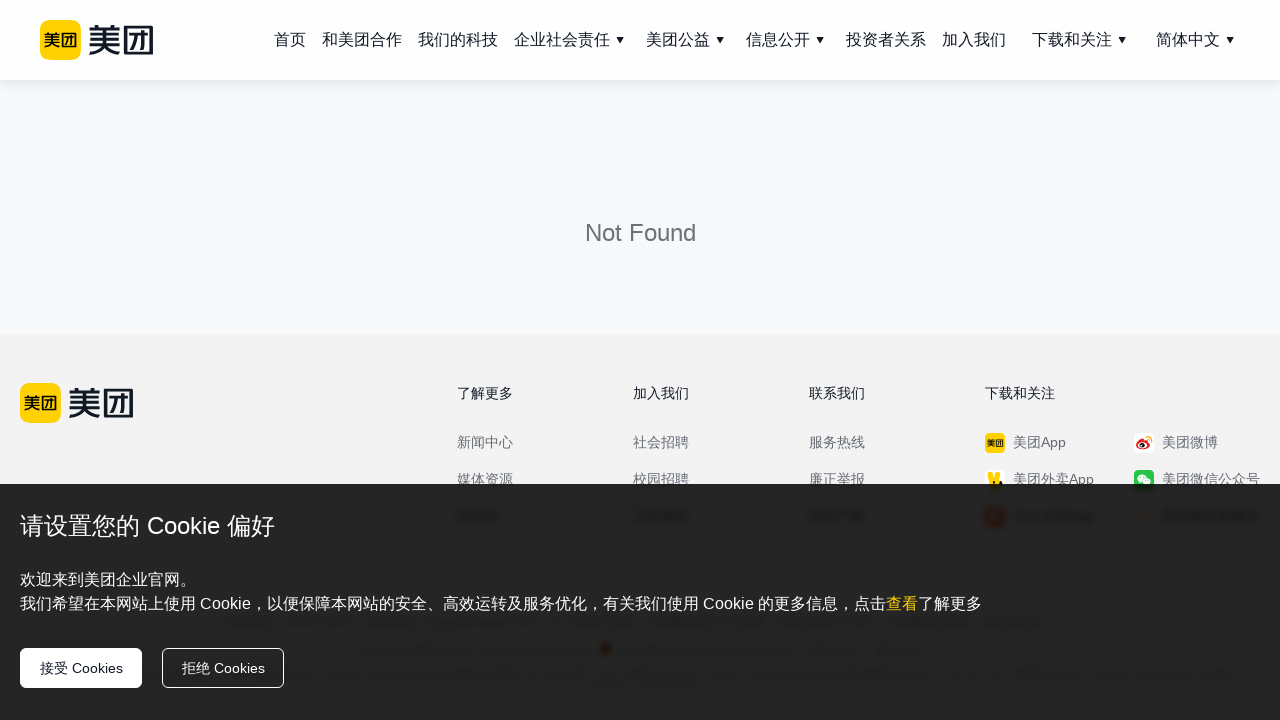

Waited 2000ms for lazy-loaded content to load after scroll 3
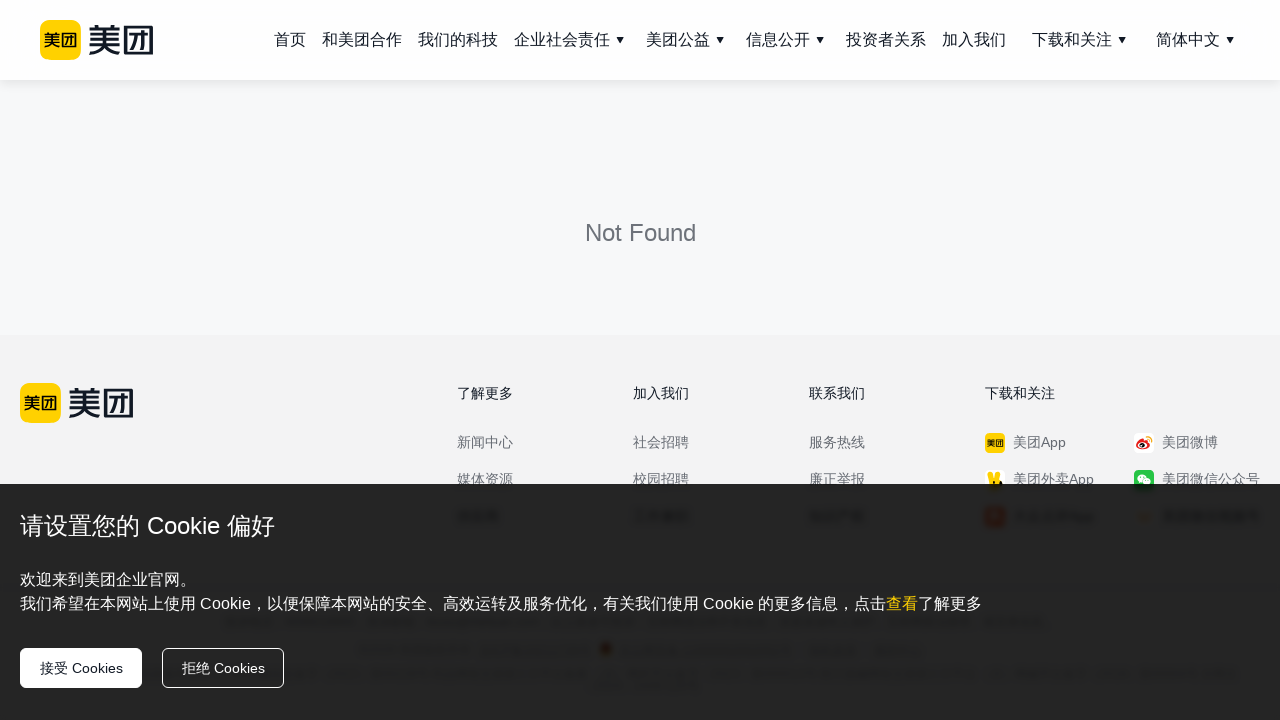

Scrolled down 10000 pixels (scroll iteration 4/6)
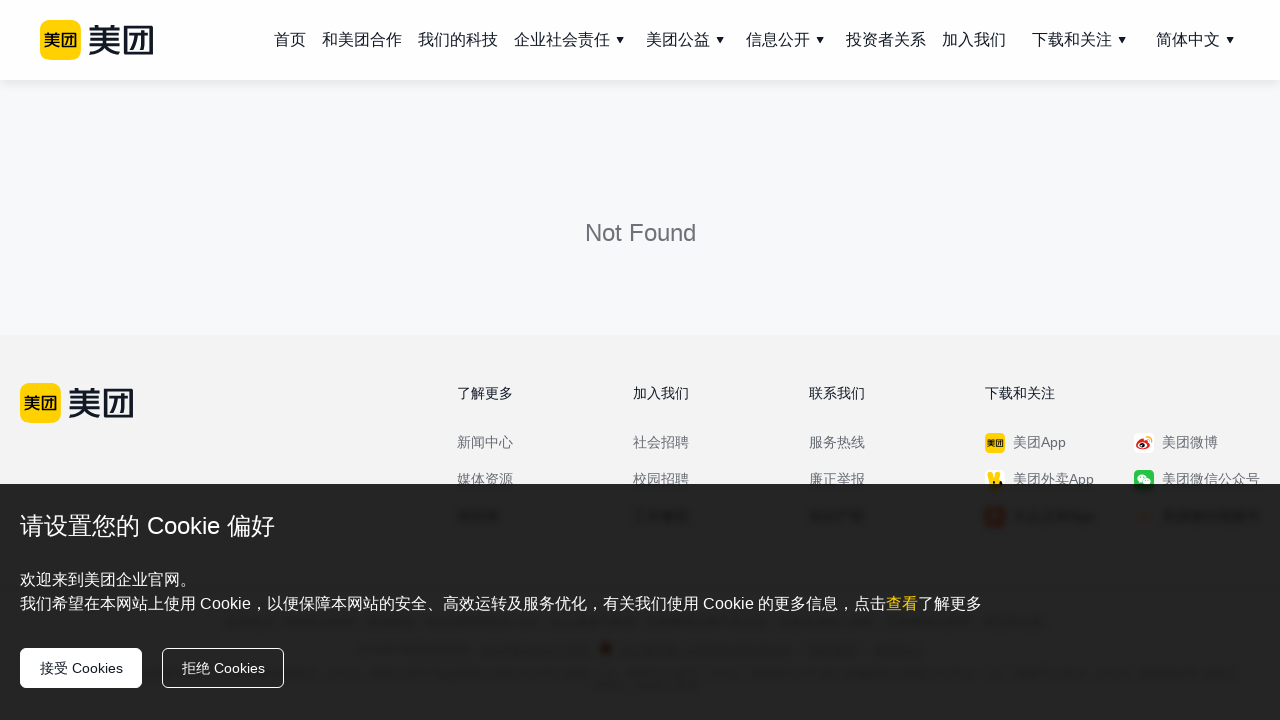

Waited 2000ms for lazy-loaded content to load after scroll 4
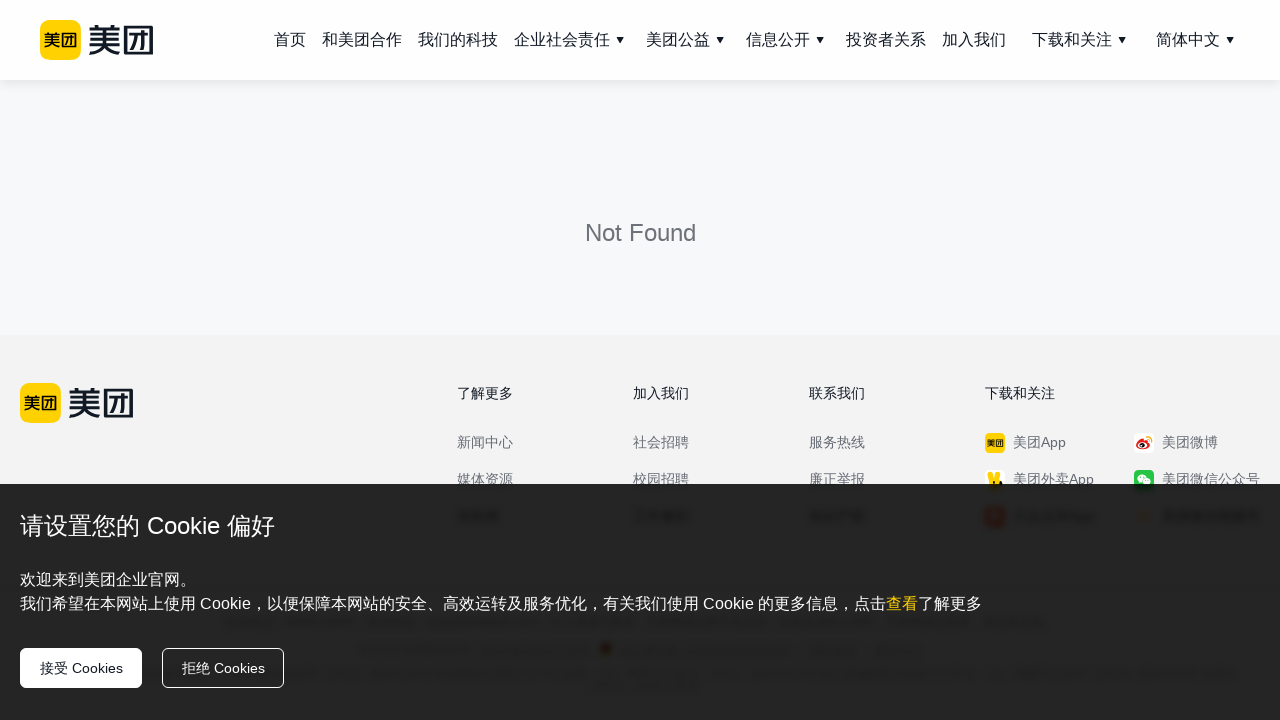

Scrolled down 10000 pixels (scroll iteration 5/6)
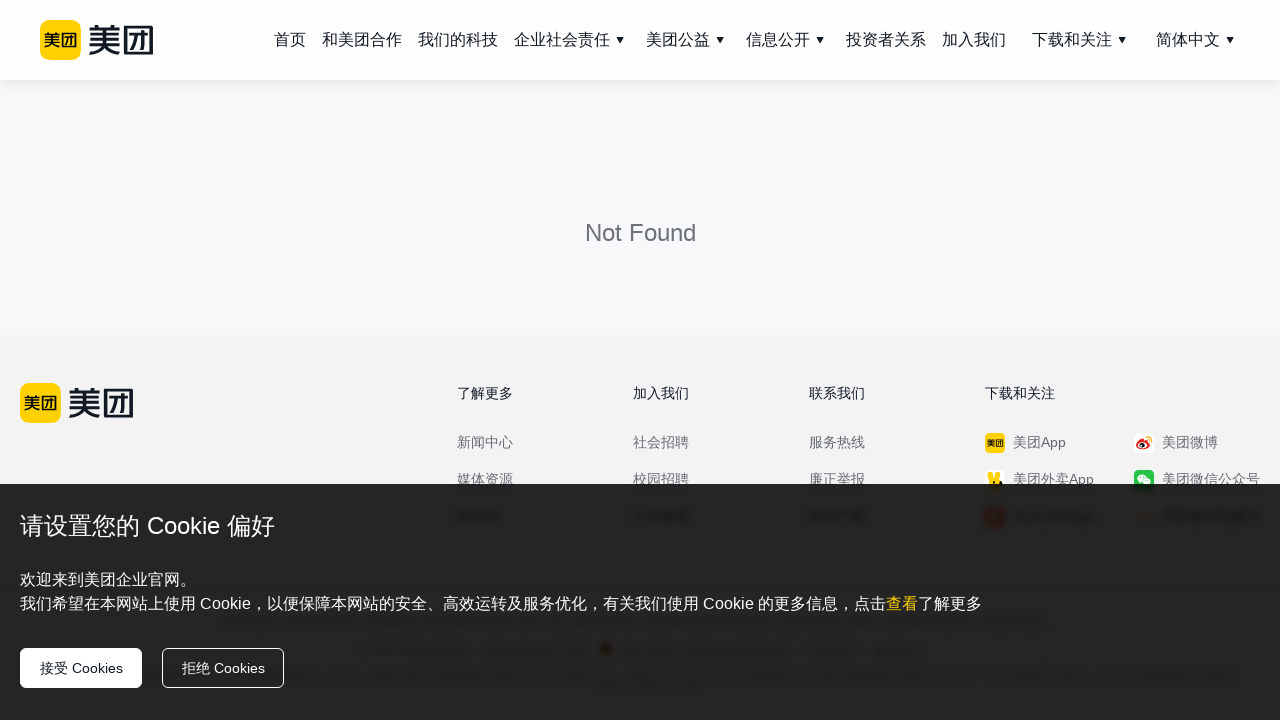

Waited 2000ms for lazy-loaded content to load after scroll 5
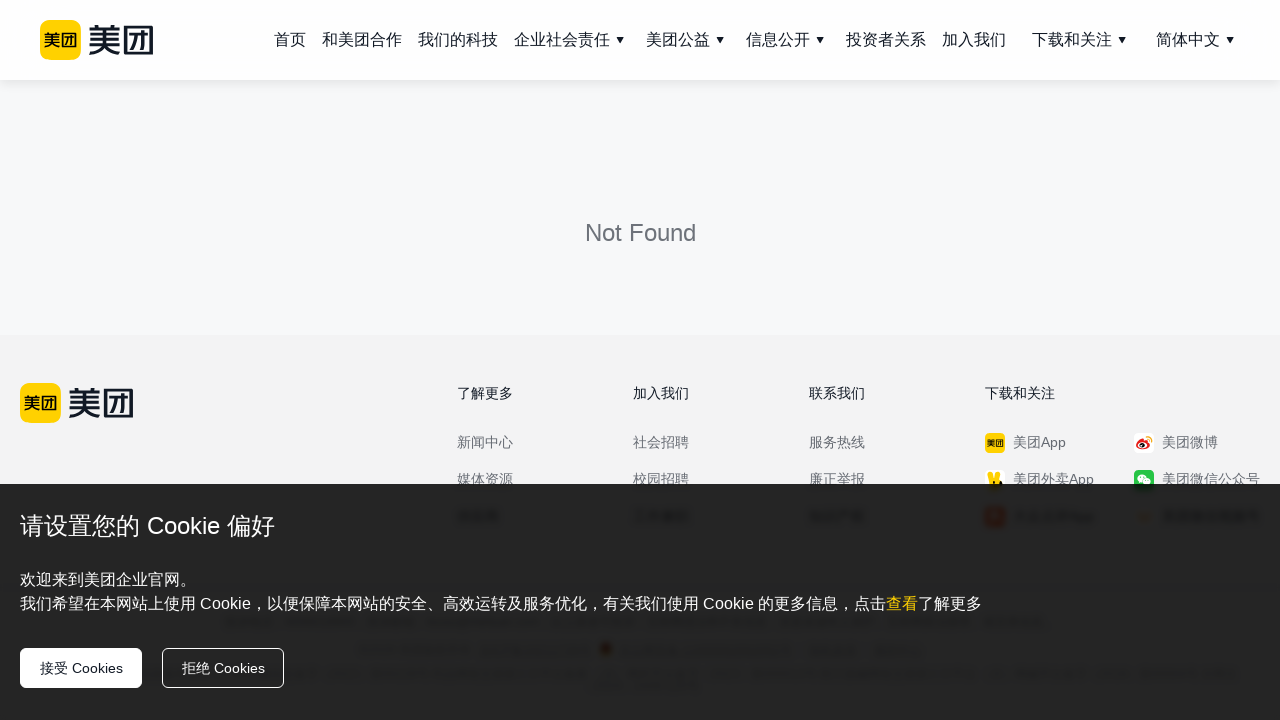

Scrolled down 10000 pixels (scroll iteration 6/6)
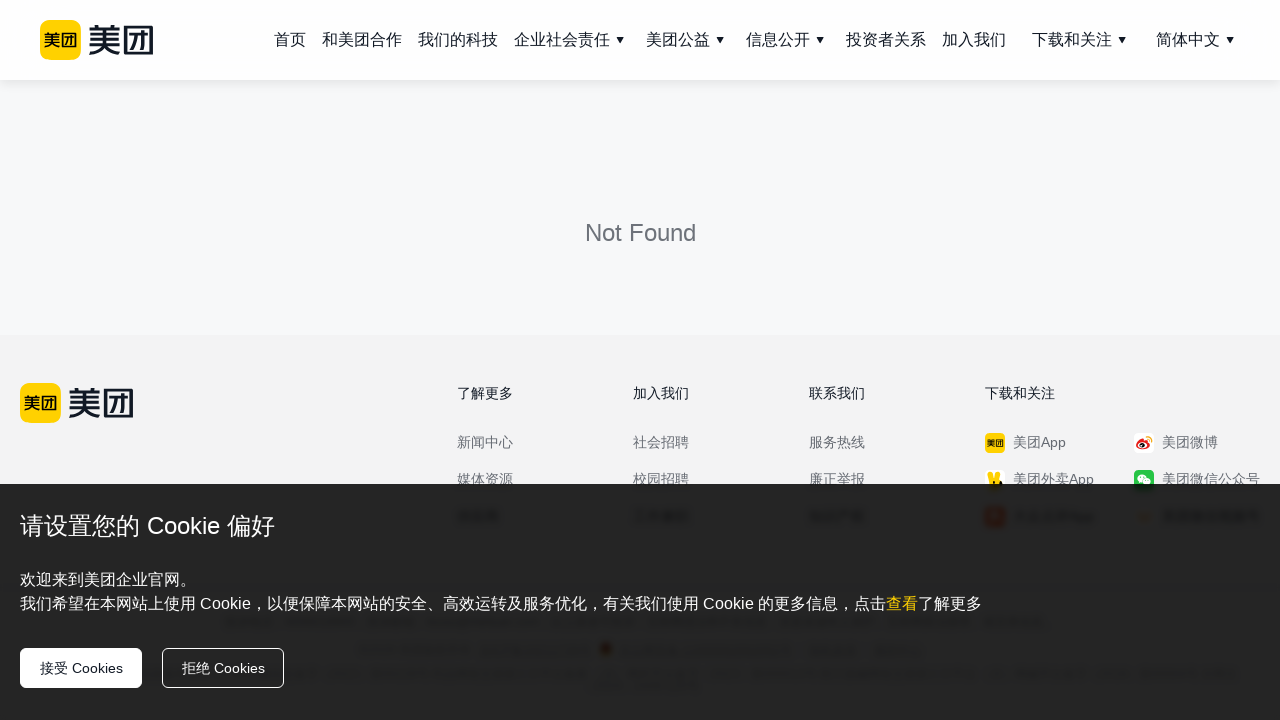

Waited 2000ms for lazy-loaded content to load after scroll 6
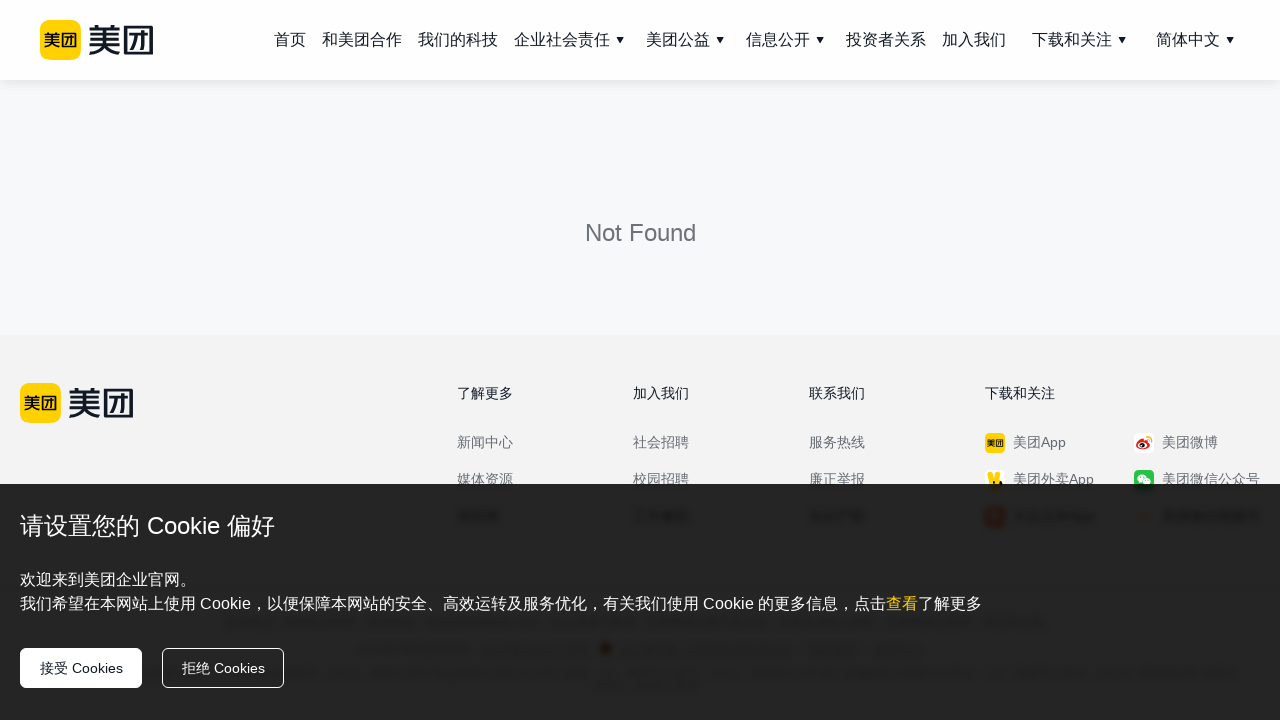

Waited 3000ms for final content to fully load
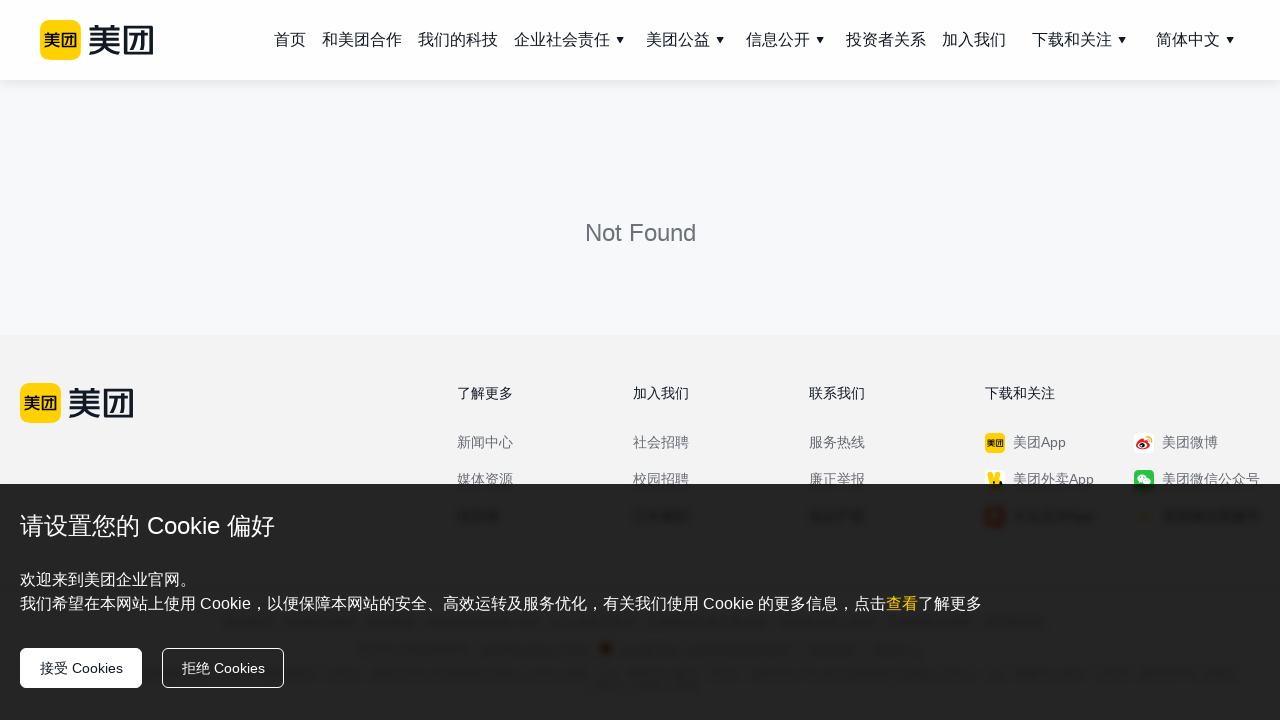

Verified page reached domcontentloaded state
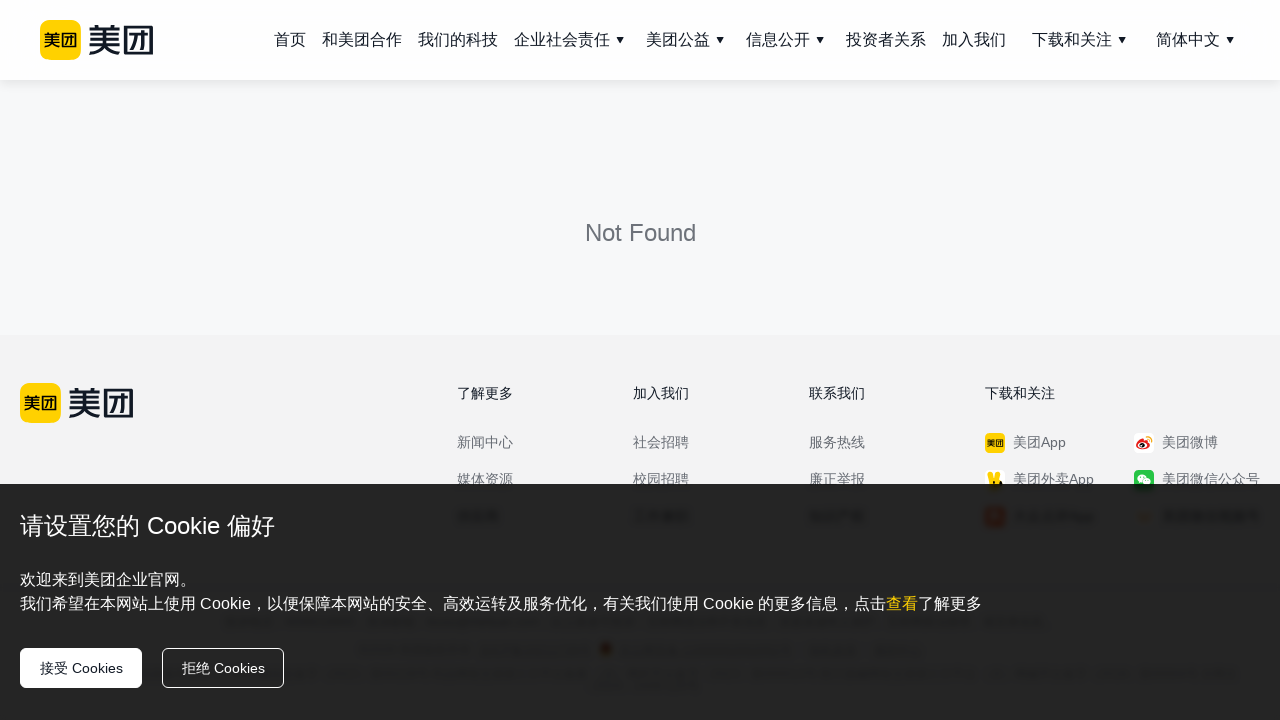

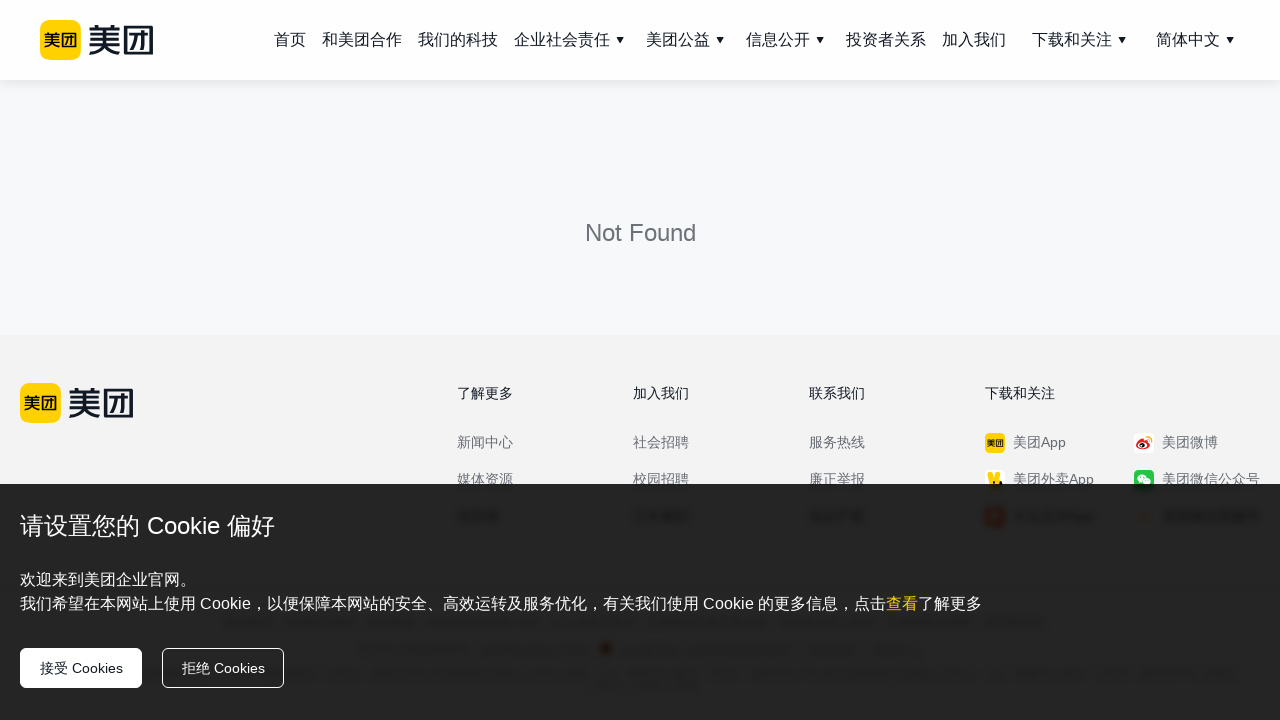